Tests a dynamic pricing page by waiting for a specific price, booking when it appears, and solving a mathematical captcha

Starting URL: http://suninjuly.github.io/explicit_wait2.html

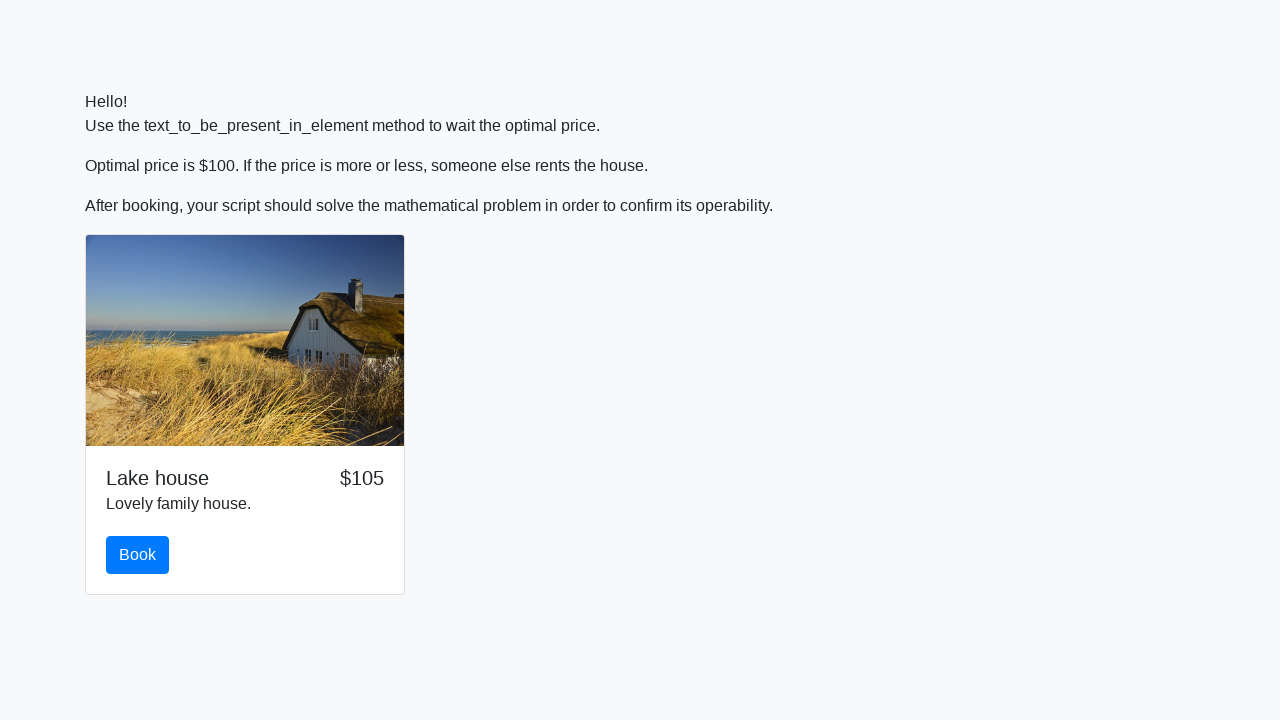

Waited for price to reach $100
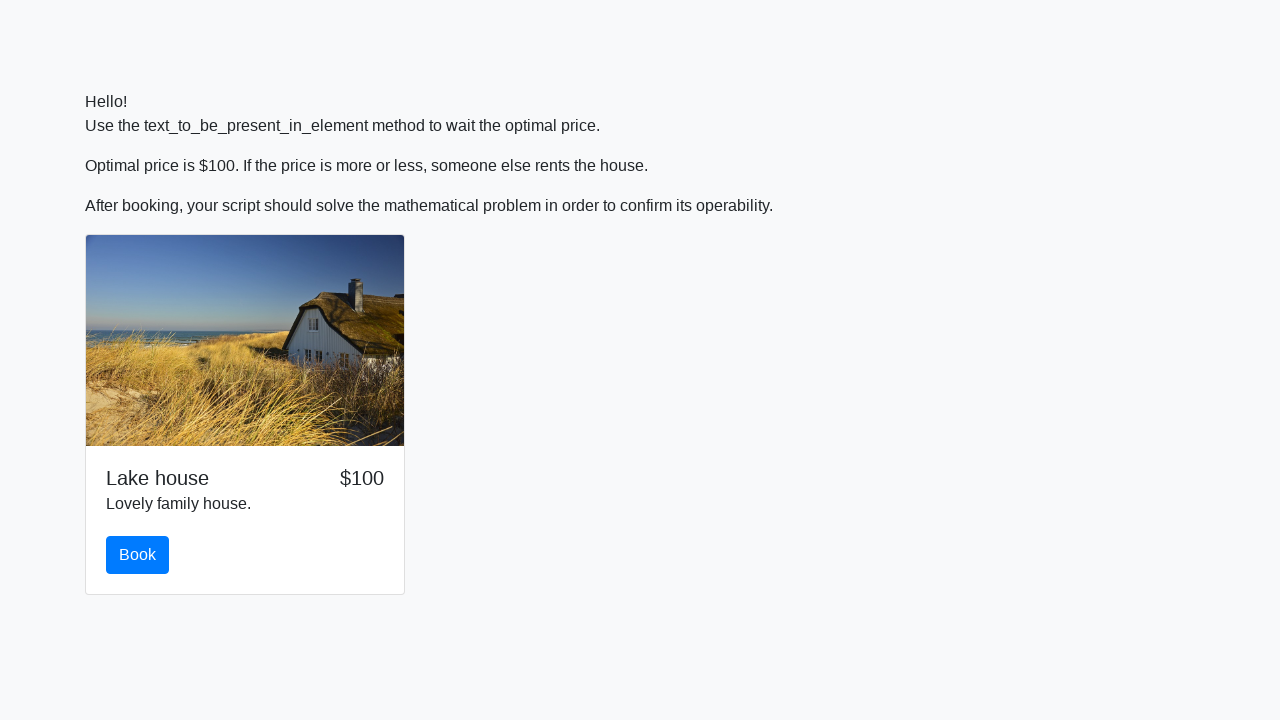

Clicked the book button at (138, 555) on #book
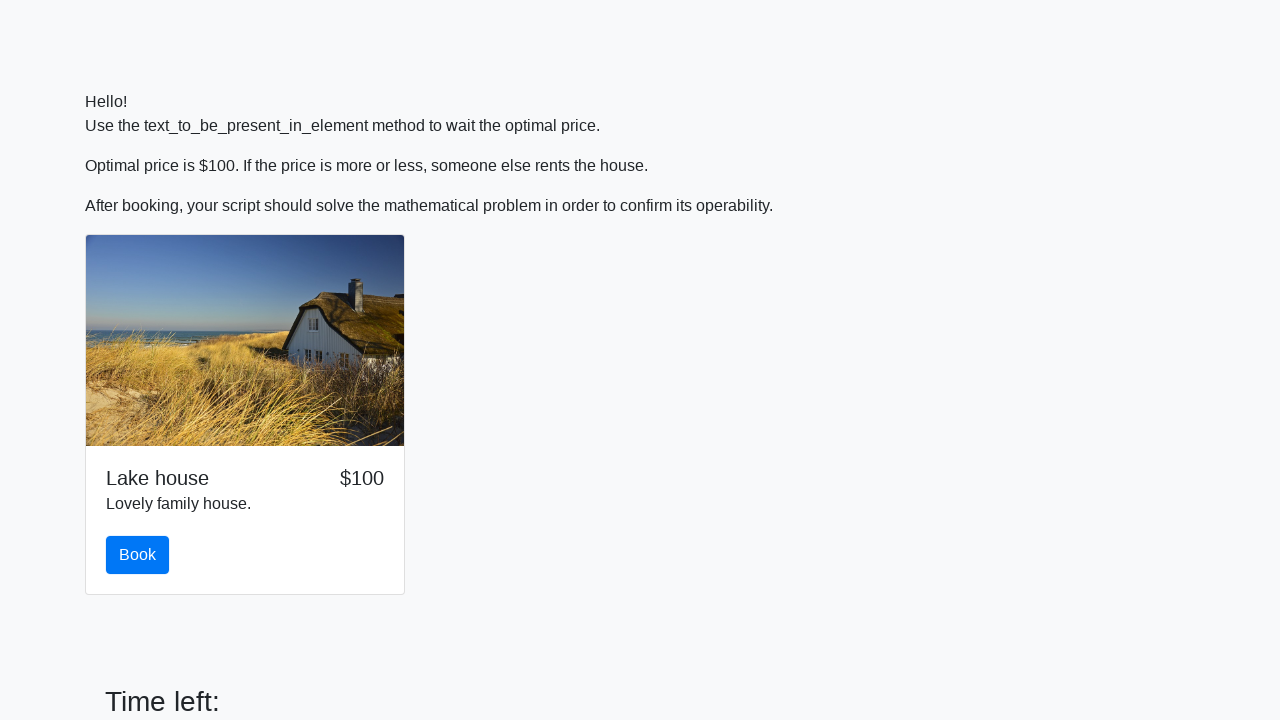

Retrieved value from #input_value element
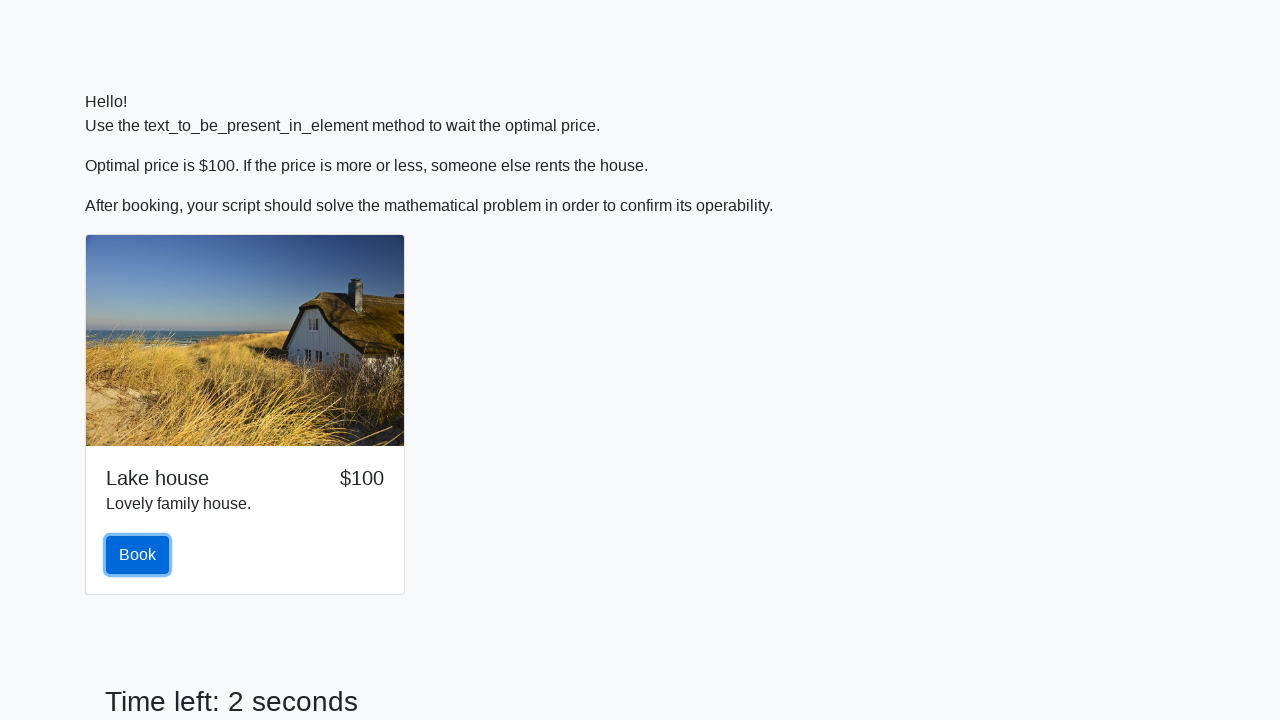

Converted value to integer: 636
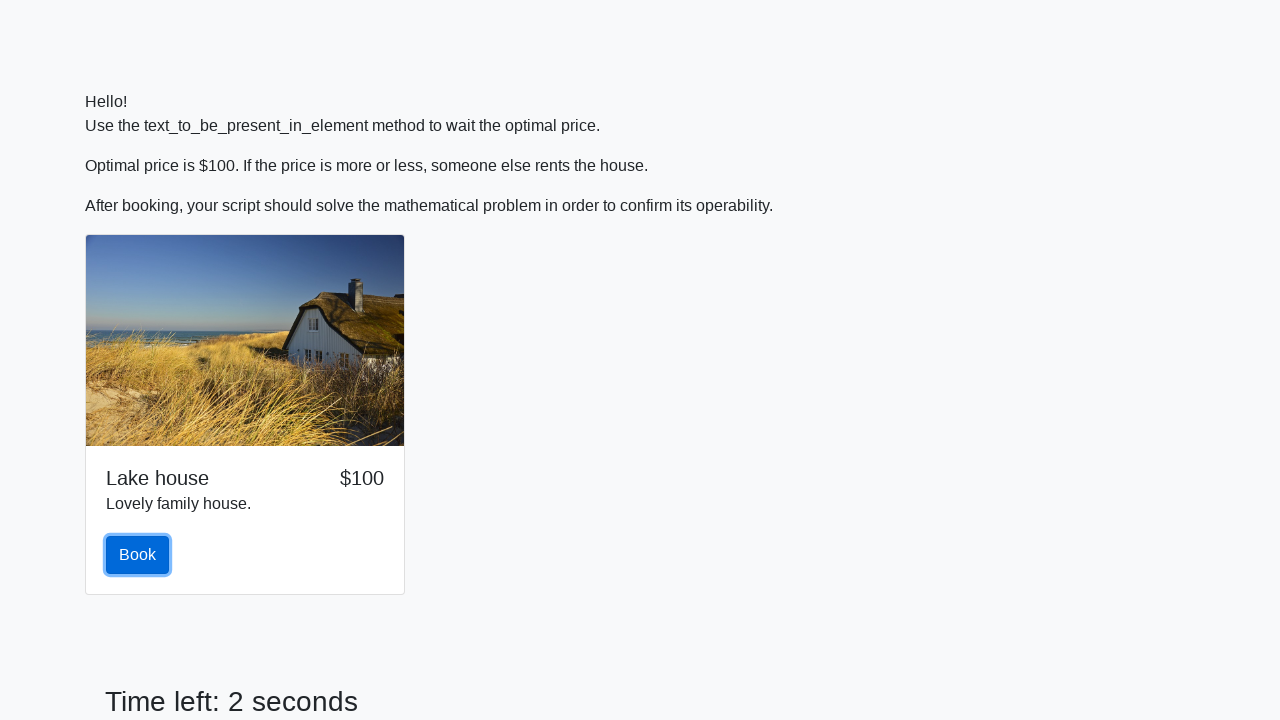

Calculated mathematical answer: 2.4699519955772917
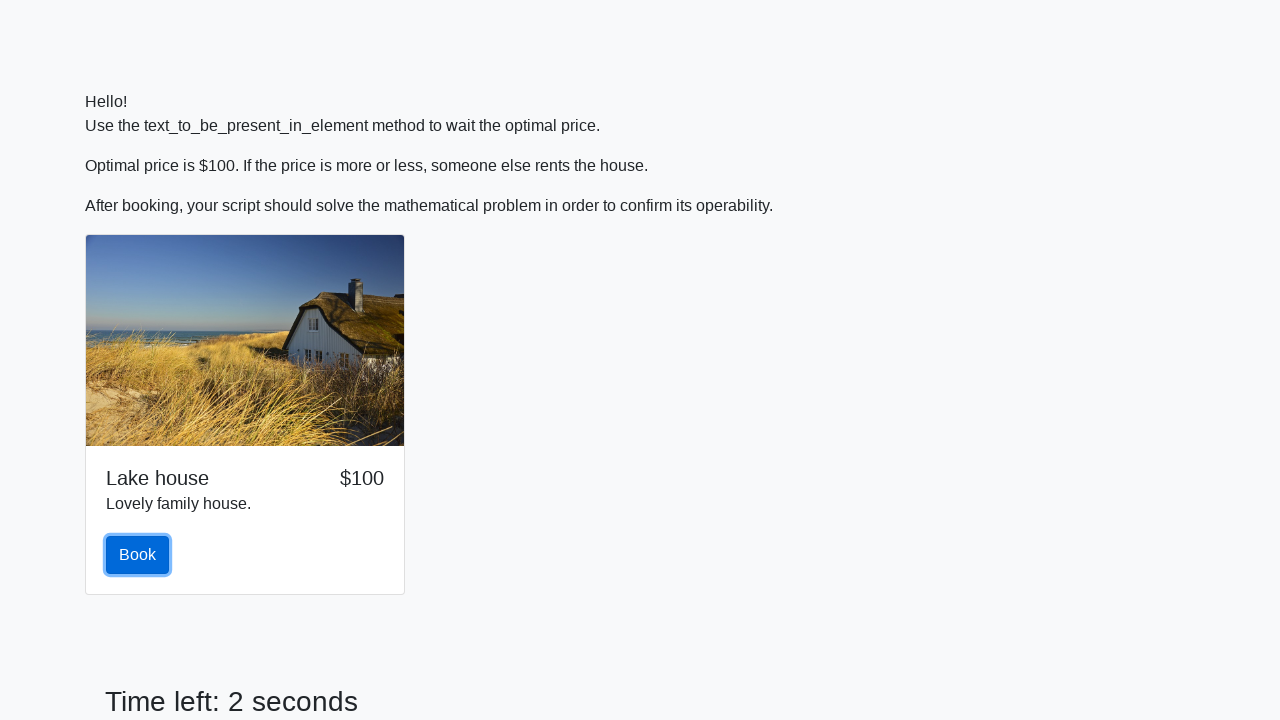

Filled the answer field with calculated value on #answer
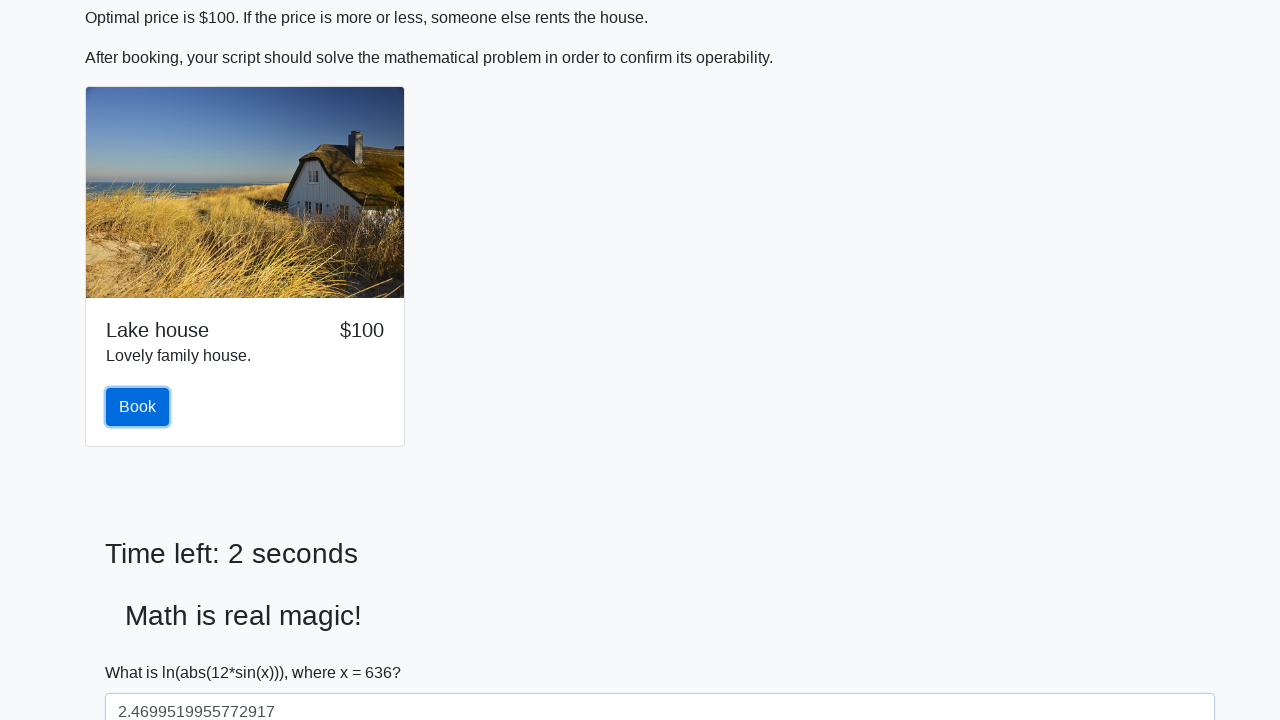

Clicked the solve button to submit the captcha solution at (143, 651) on #solve
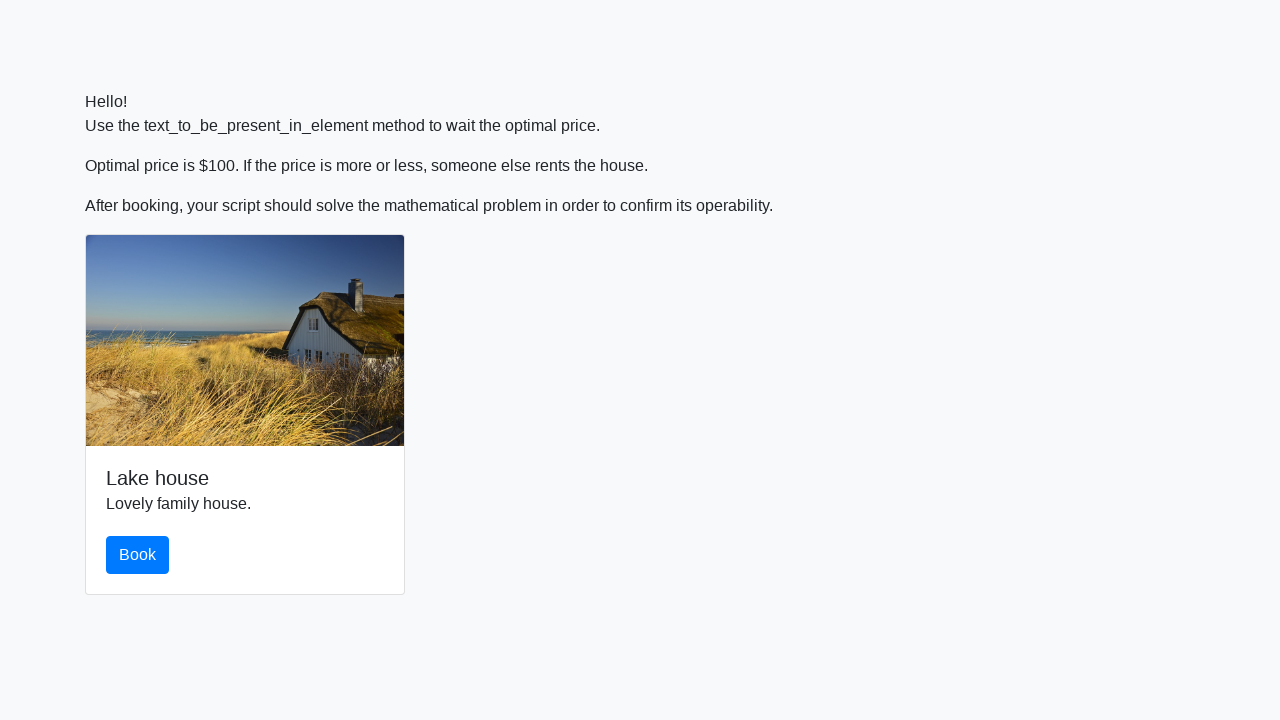

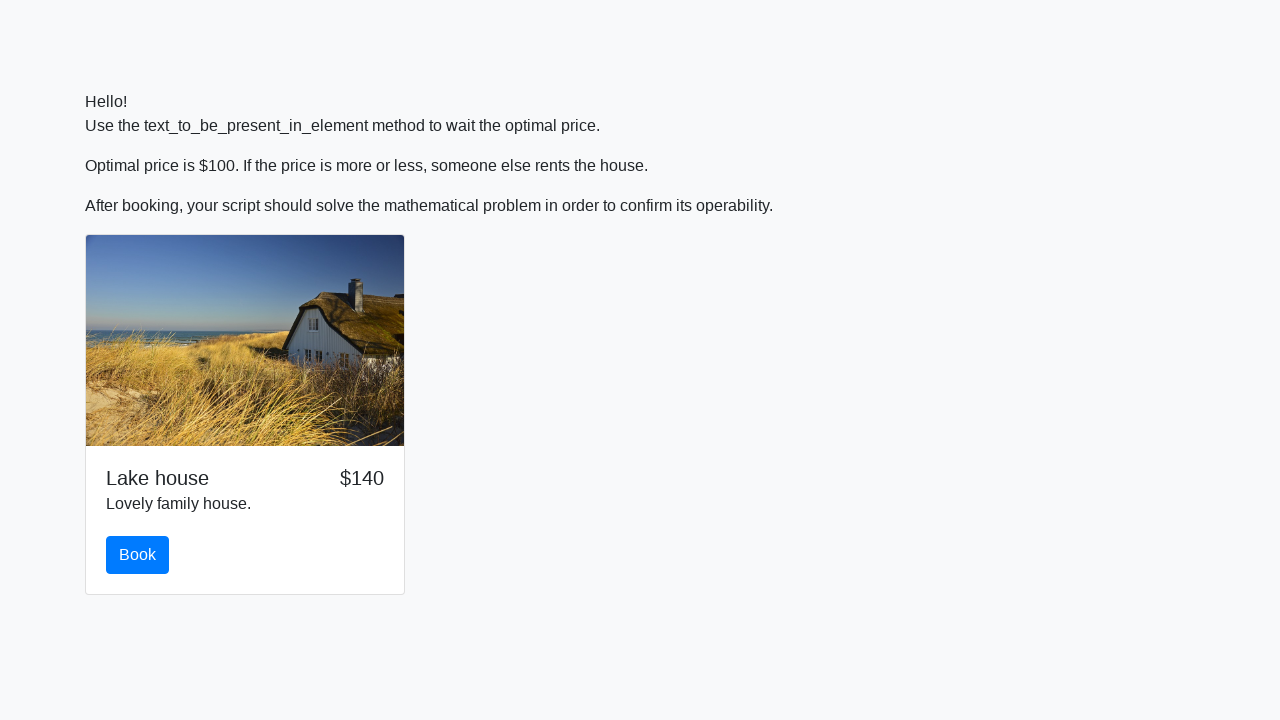